Tests drag and drop action by dragging element to specific offset coordinates

Starting URL: https://crossbrowsertesting.github.io/drag-and-drop

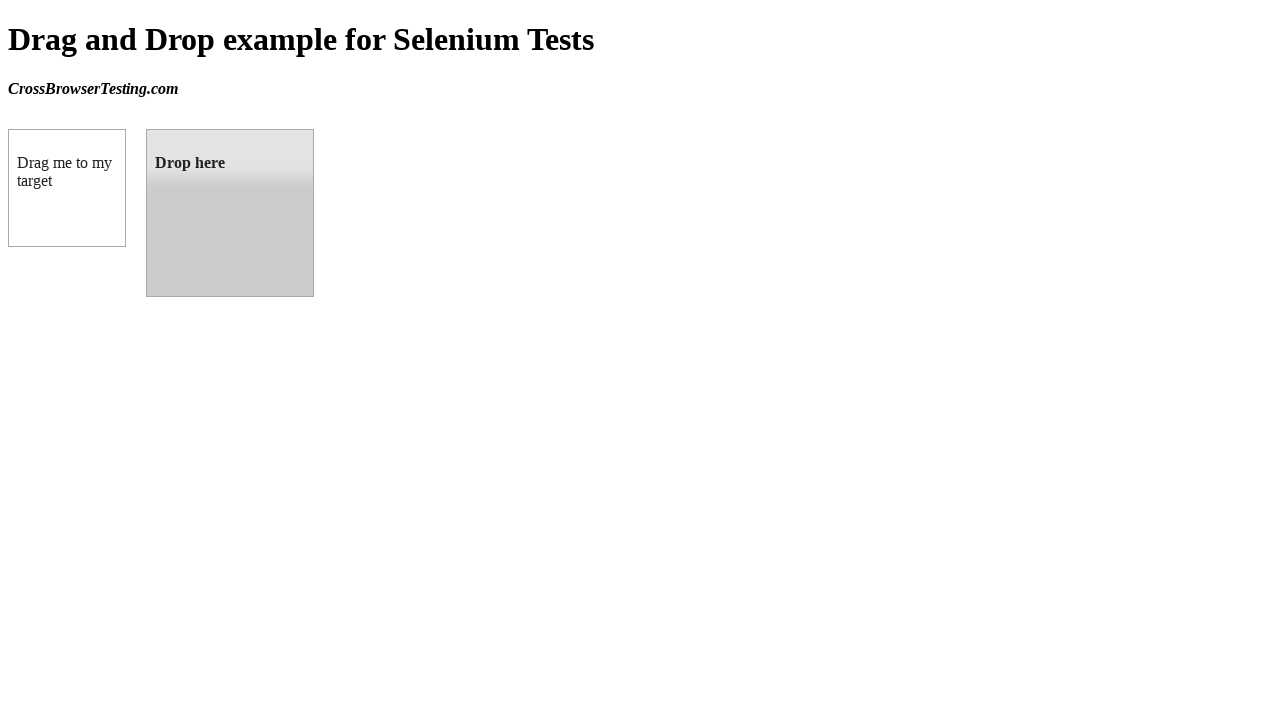

Waited for draggable element to load
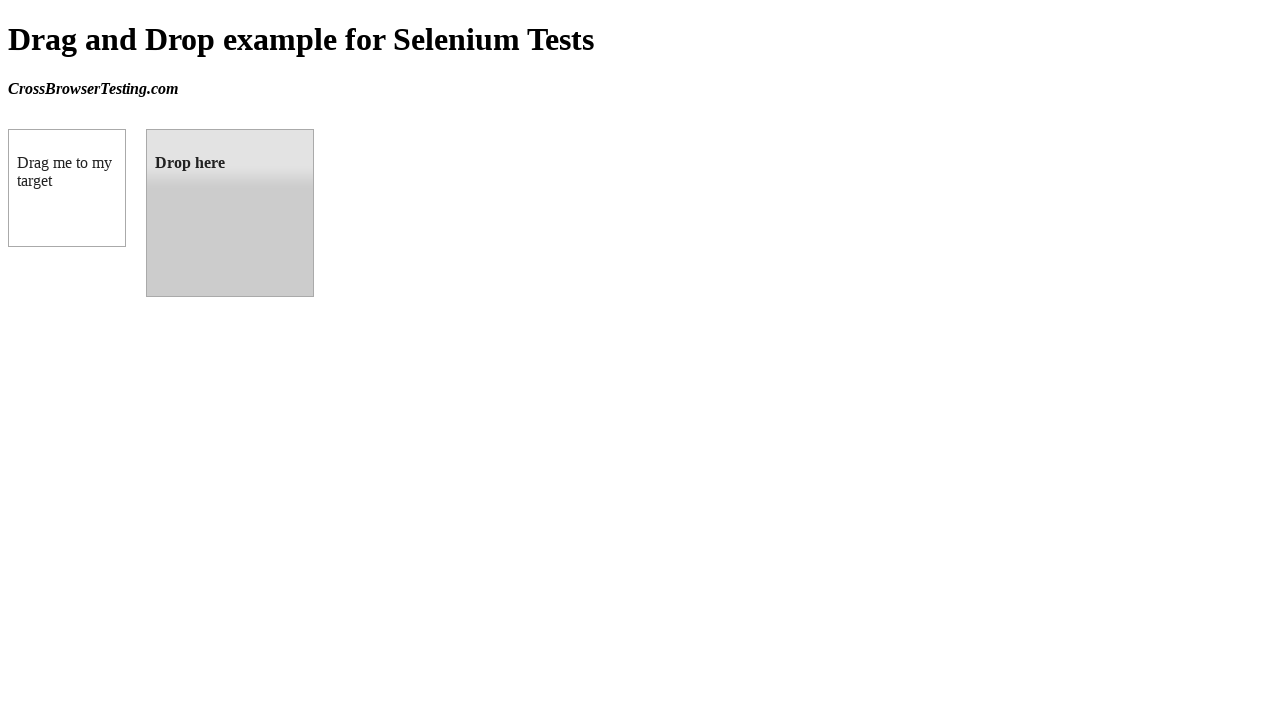

Waited for droppable element to load
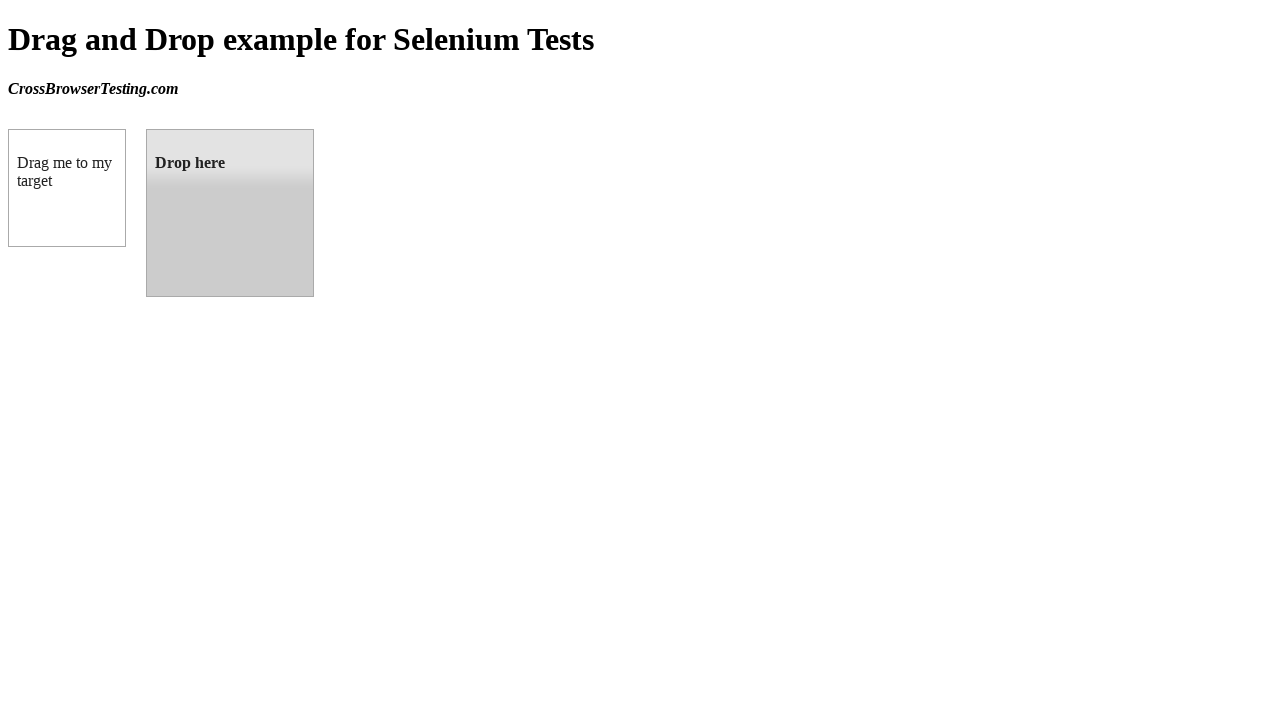

Retrieved bounding box of target droppable element
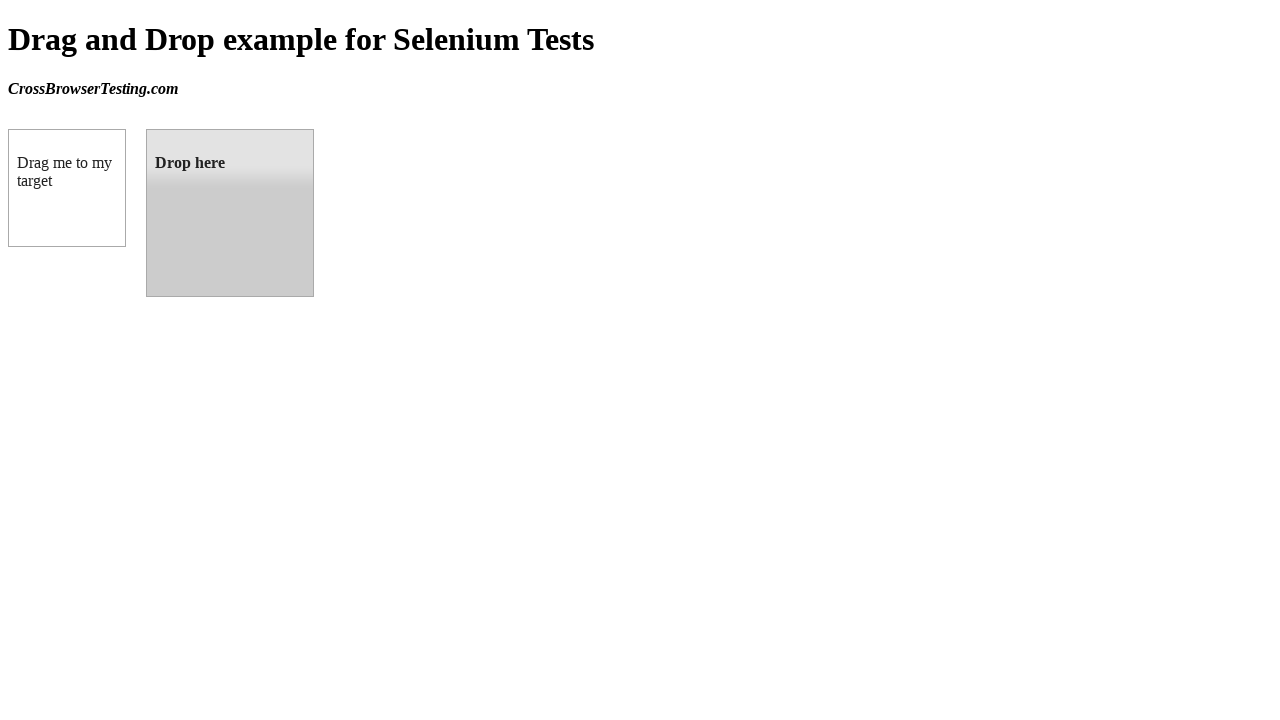

Located draggable source element
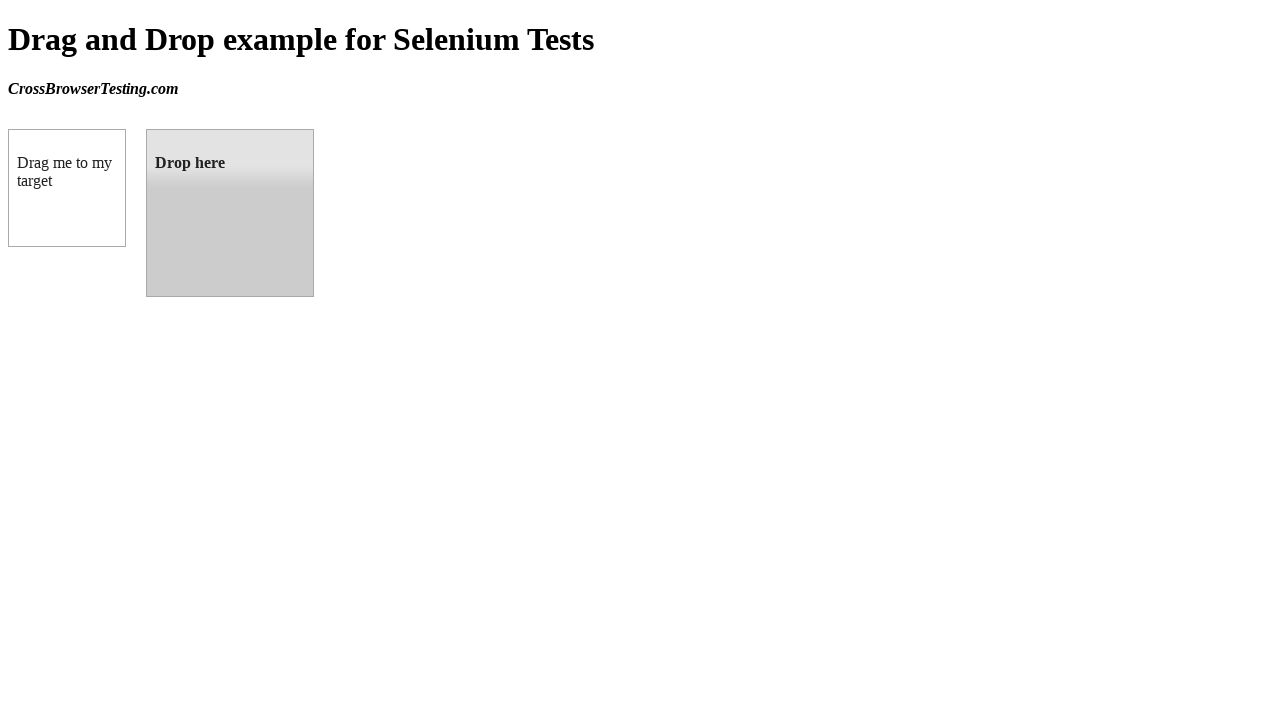

Dragged source element to target droppable element at (230, 213)
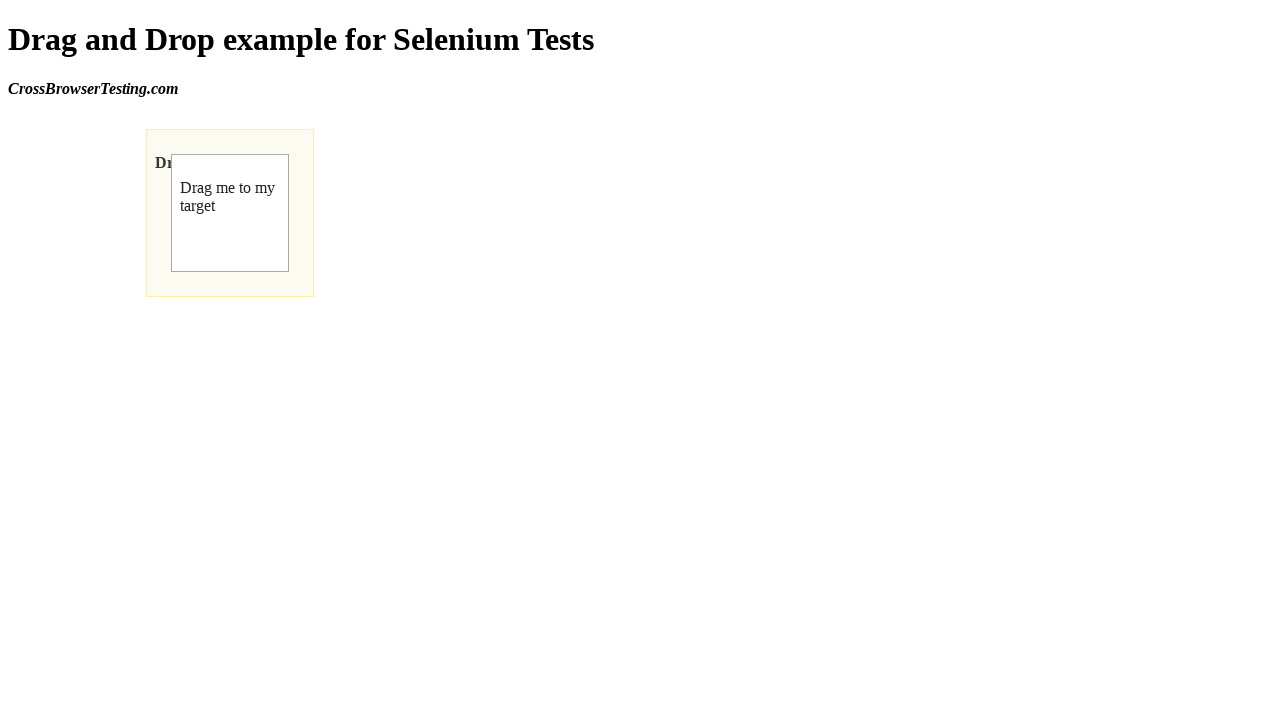

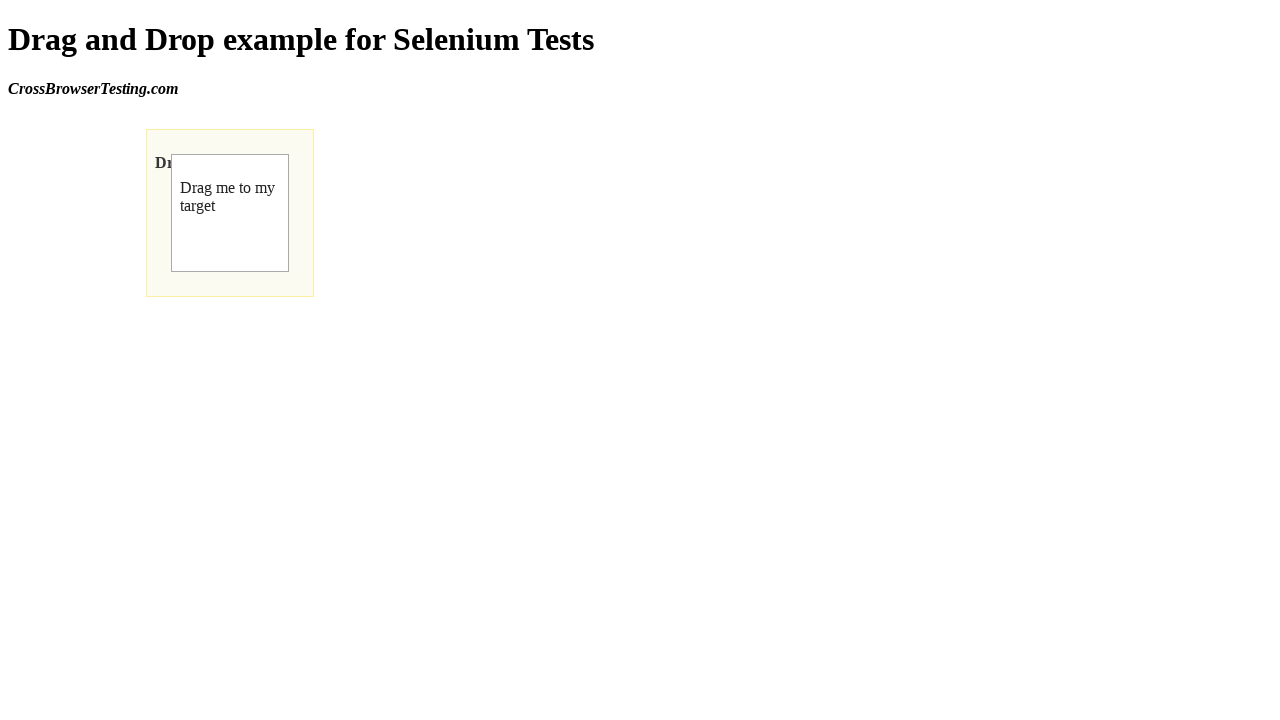